Tests form filling on DemoQA using various locator strategies (ID, XPath, CSS), submits the form, then navigates to alerts page and handles a JavaScript alert dialog.

Starting URL: https://demoqa.com/text-box

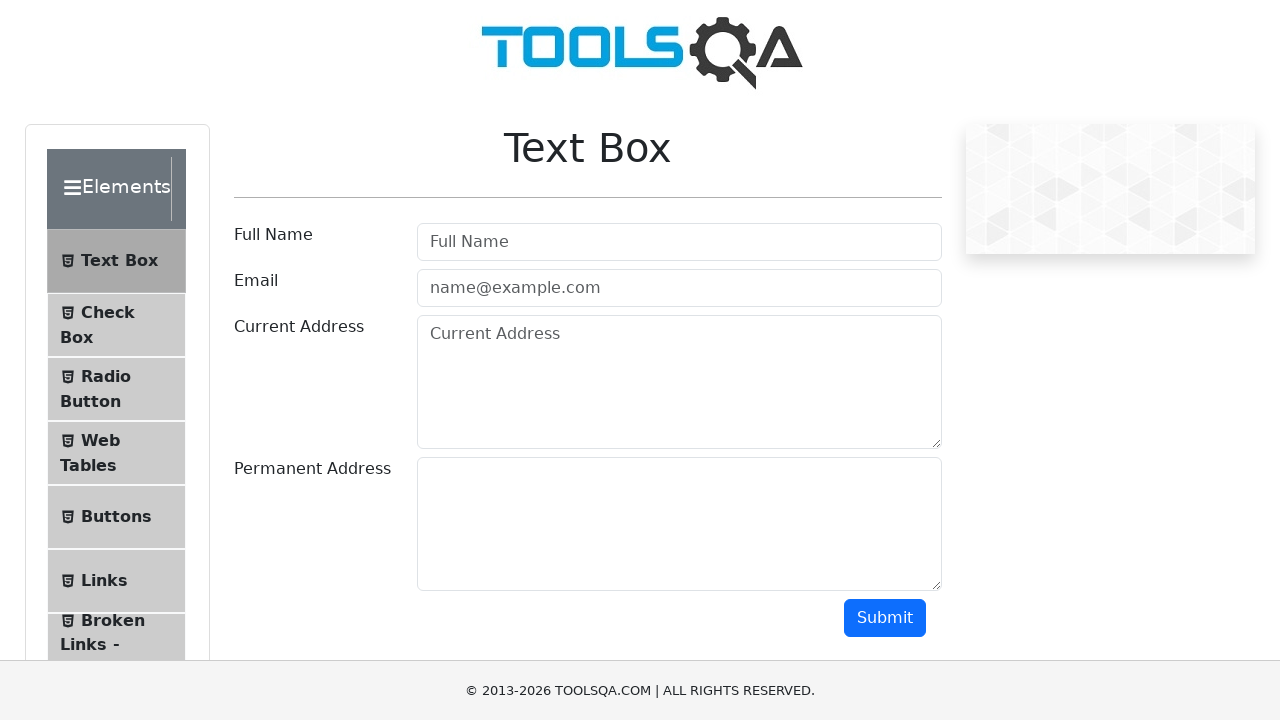

Filled username field with 'Harsh QA' using ID locator on #userName
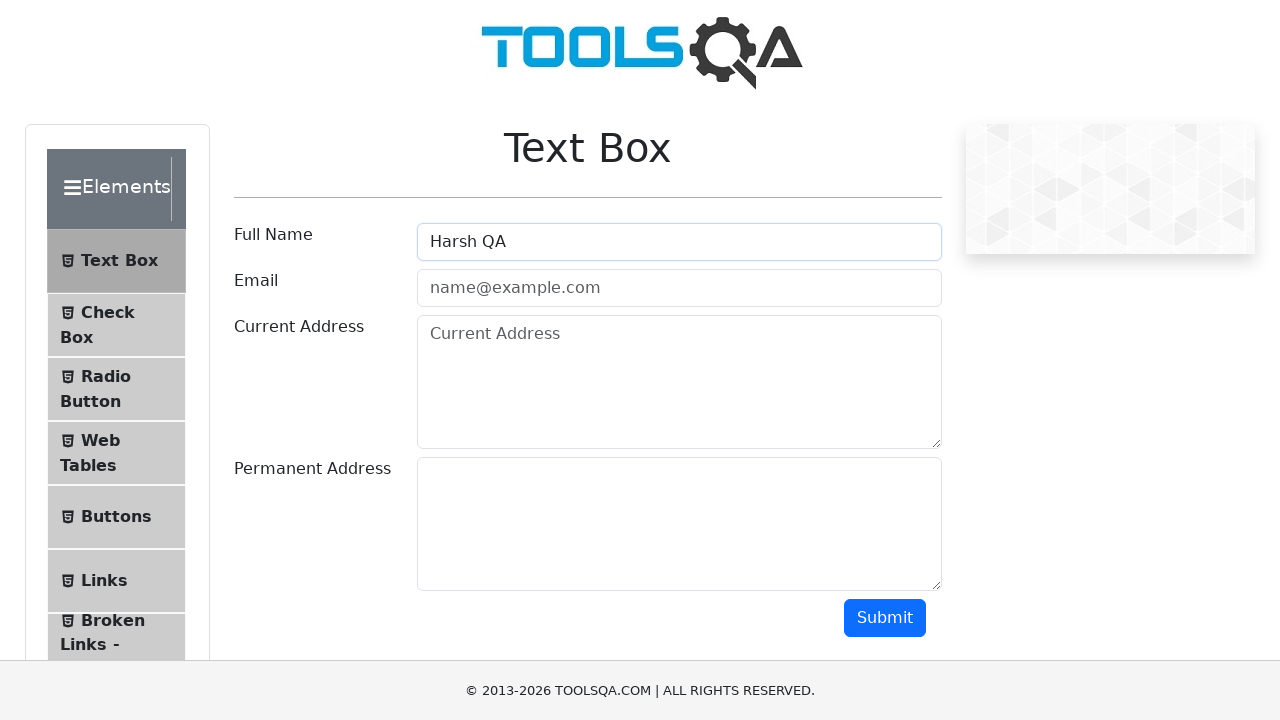

Filled email field with 'harsh@testqa.com' using ID locator on #userEmail
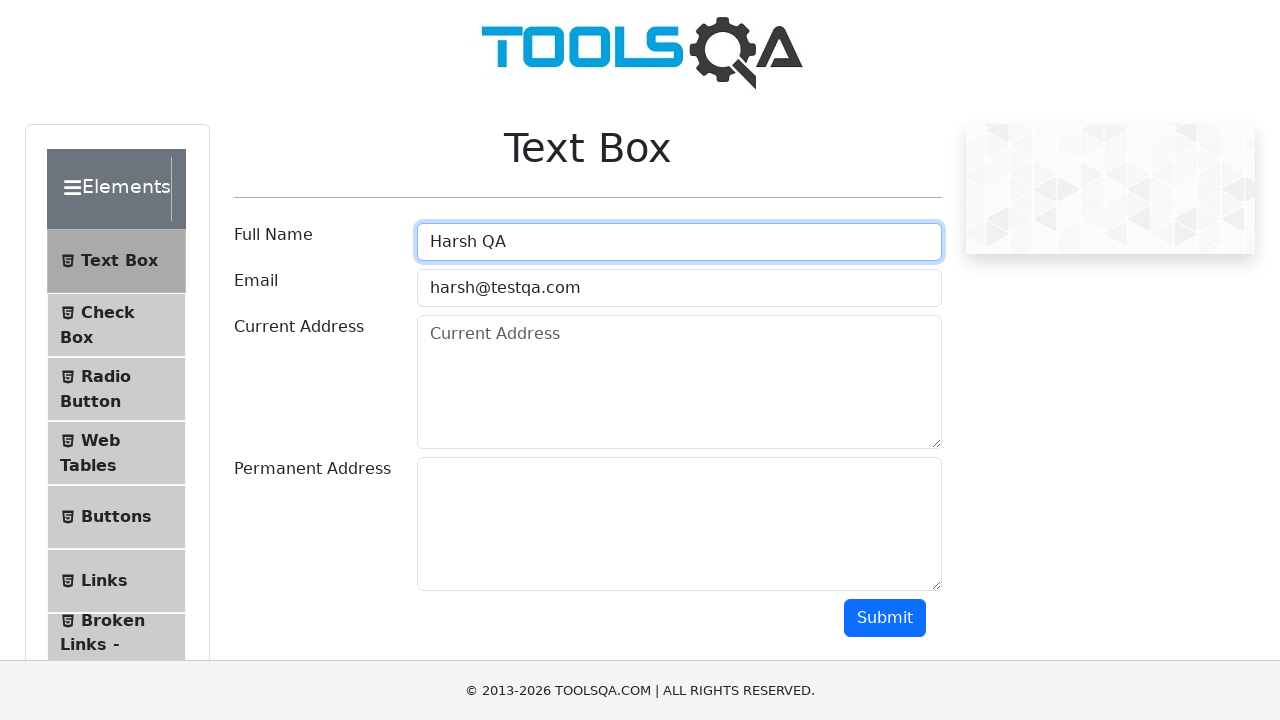

Filled current address with 'Gujarat, India' using XPath locator on xpath=//textarea[contains(@id,'currentAddress')]
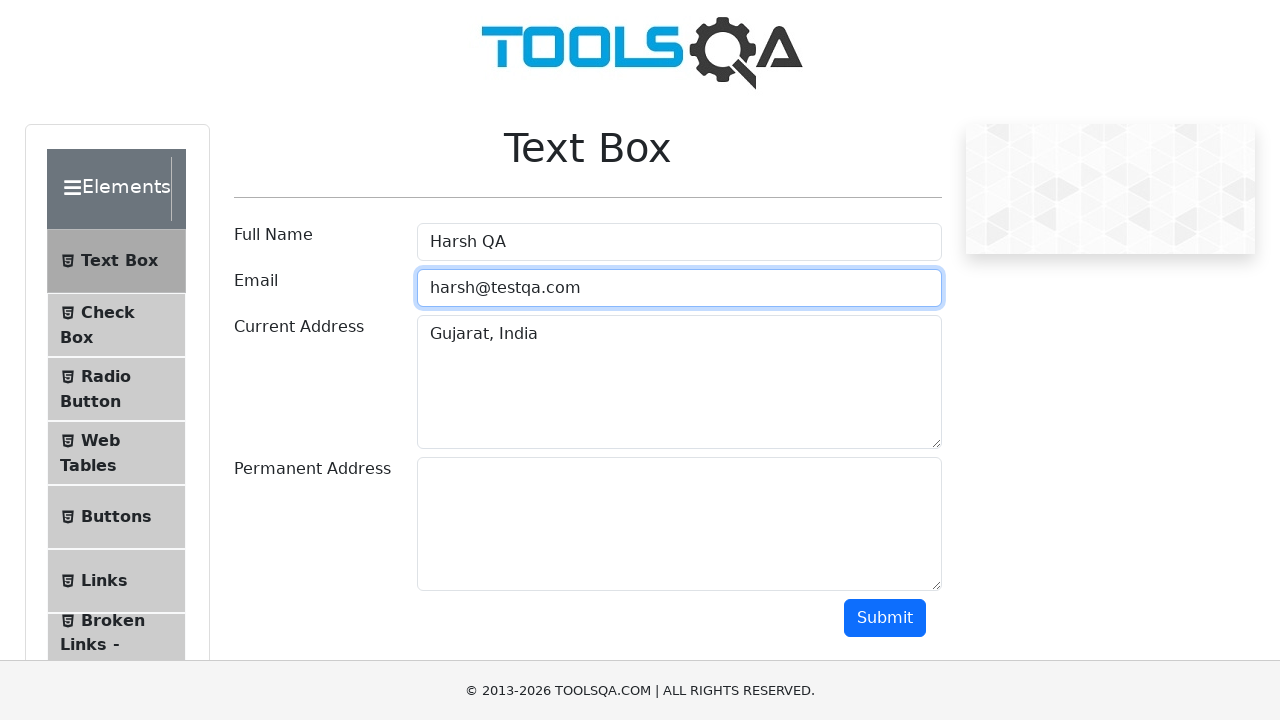

Clicked submit button using CSS class selector at (885, 618) on button.btn-primary
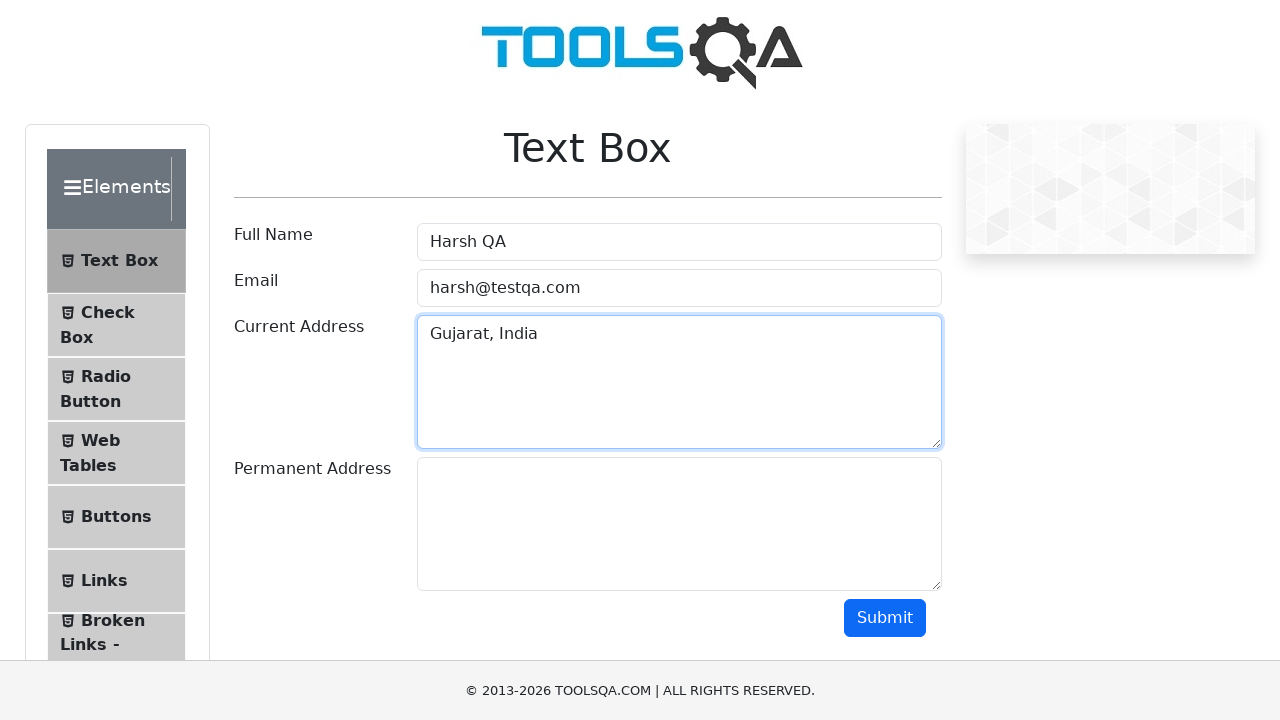

Retrieved email label text using XPath axes: 'Email'
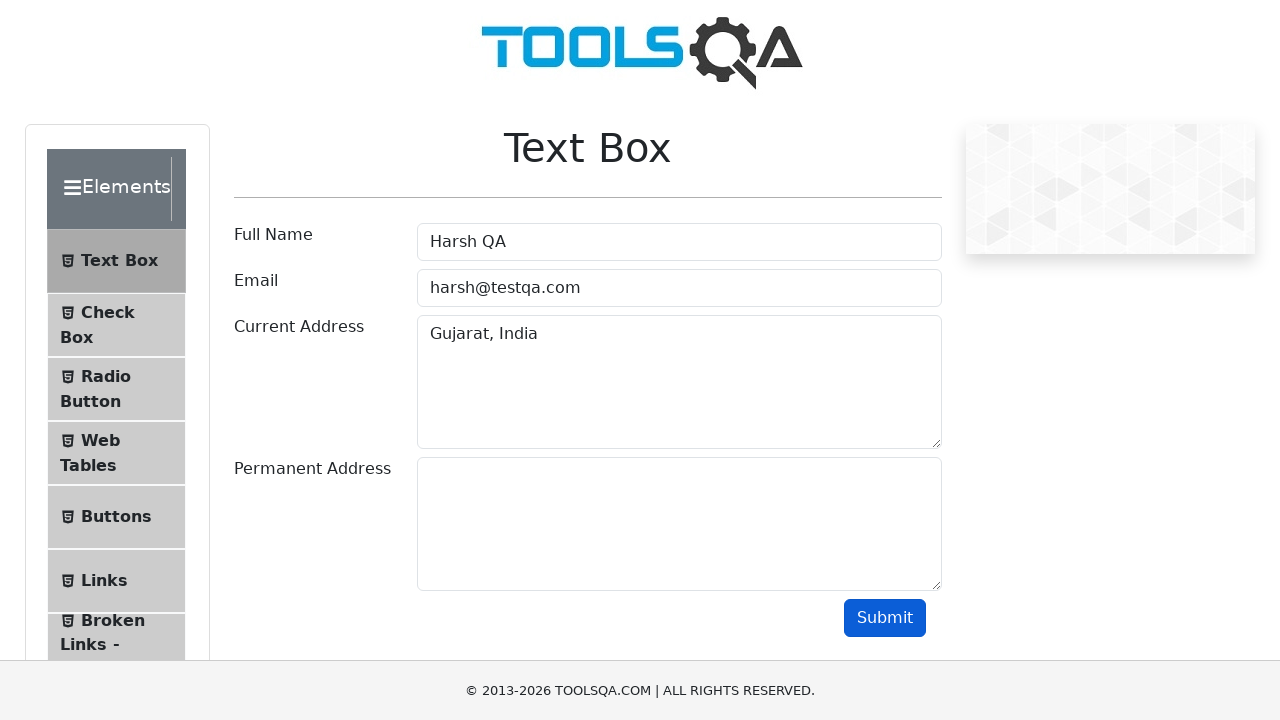

Navigated to DemoQA alerts page
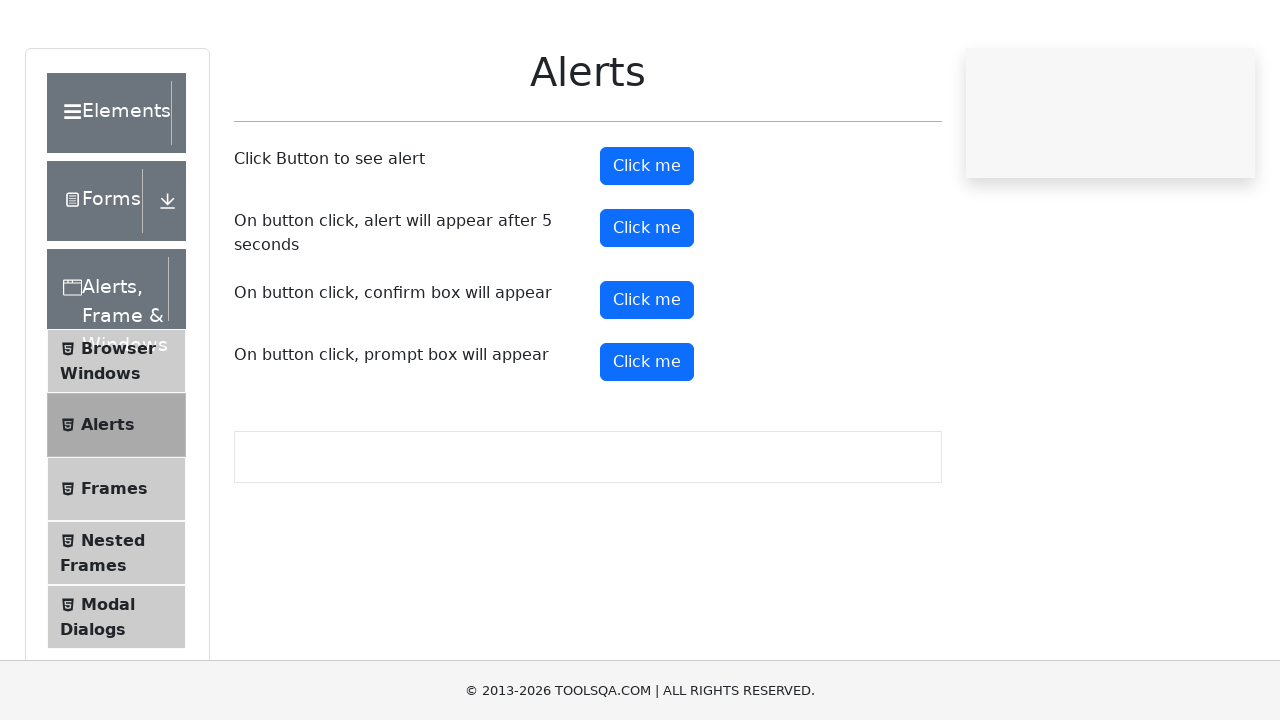

Set up dialog handler to accept alerts
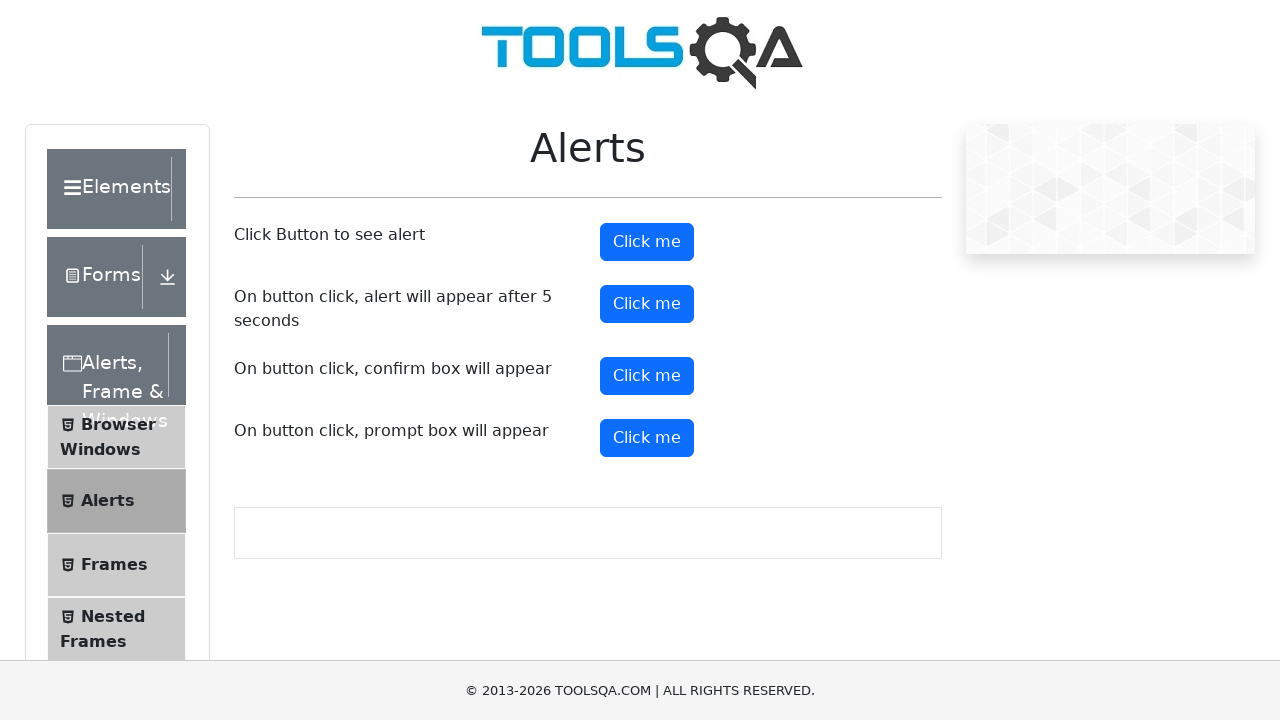

Clicked alert button to trigger JavaScript alert dialog at (647, 242) on #alertButton
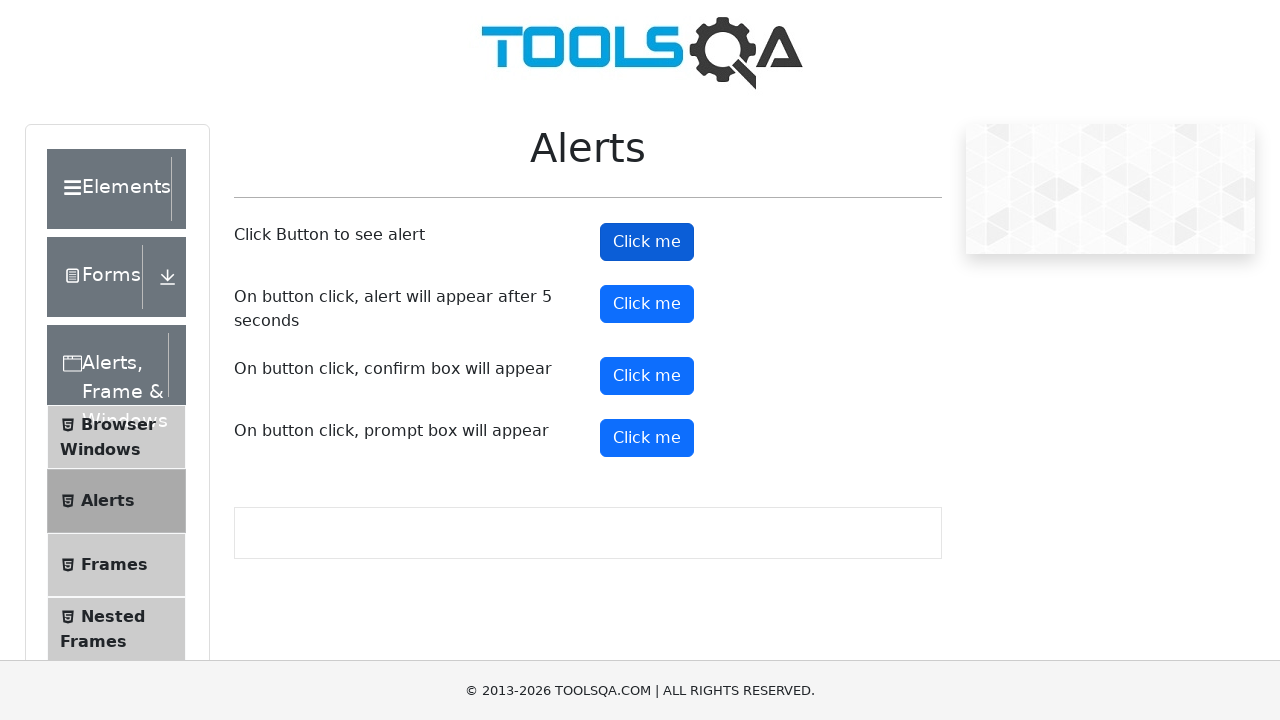

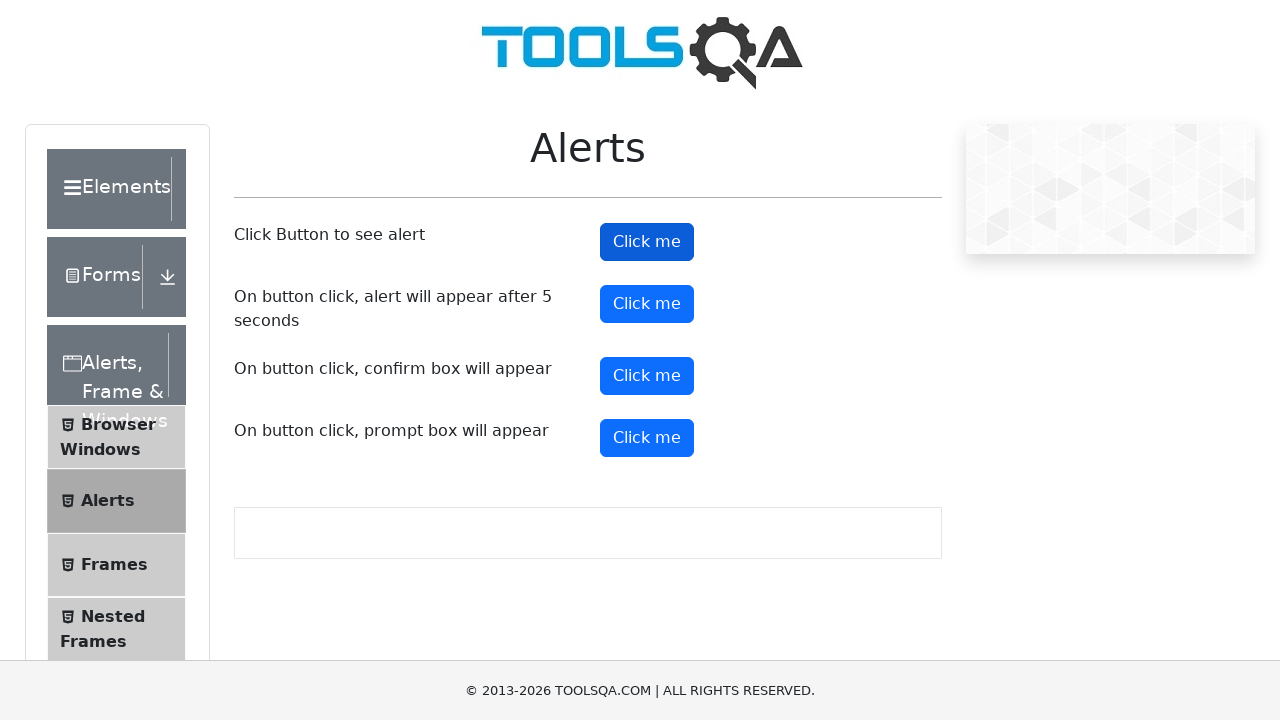